Tests the SIDER drug side effects database by searching for a medicine name and verifying that the results table with side effects and indications is displayed.

Starting URL: http://sideeffects.embl.de/

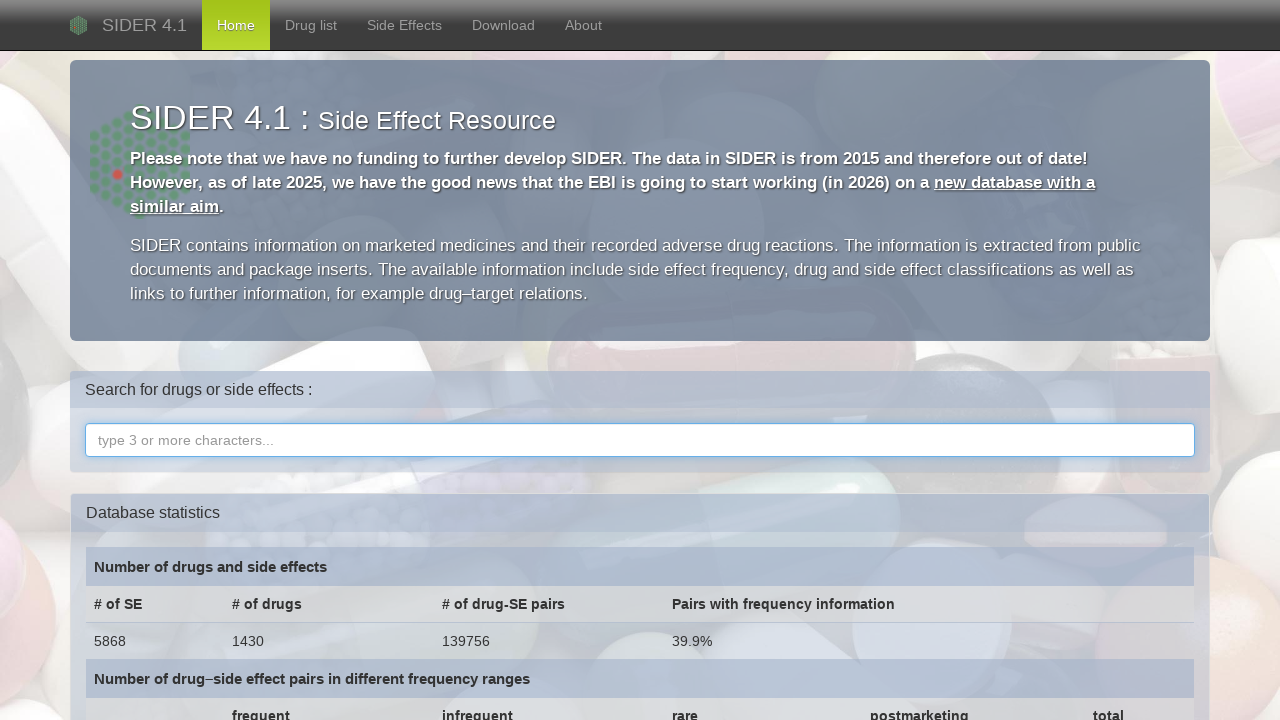

Filled search box with medicine name 'aspirin' on input[name='q']
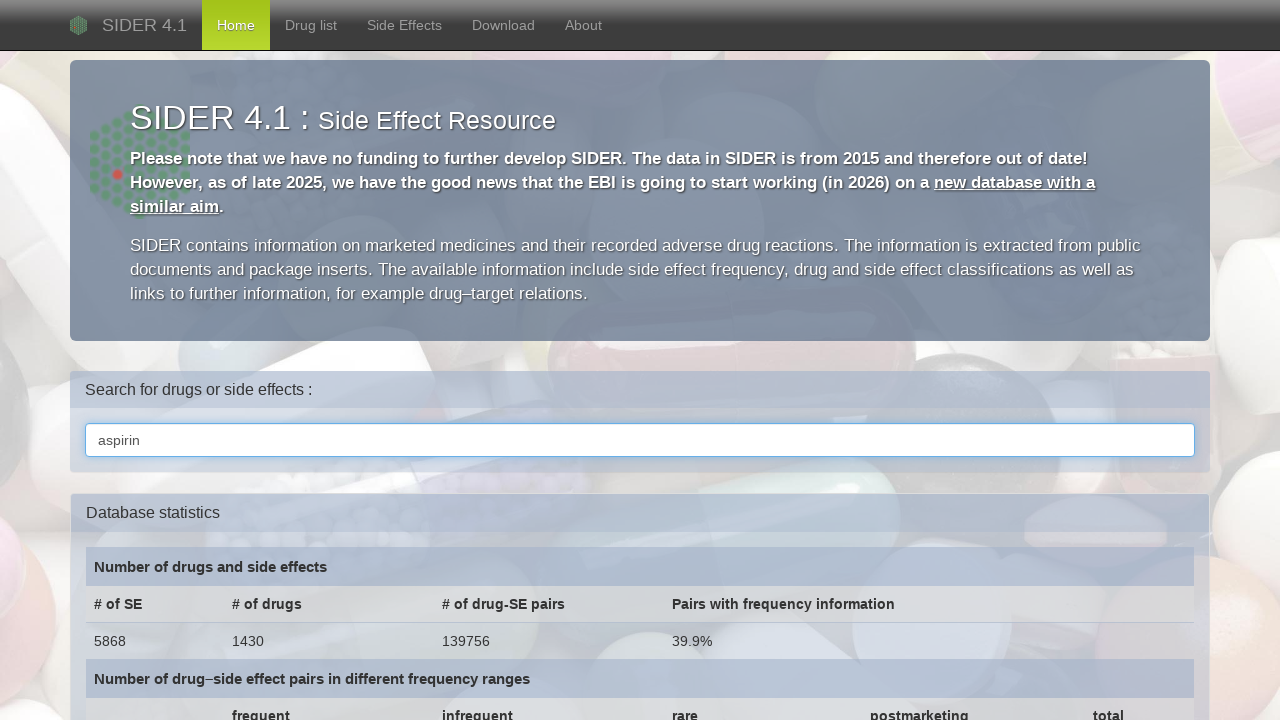

Submitted search by pressing Enter on input[name='q']
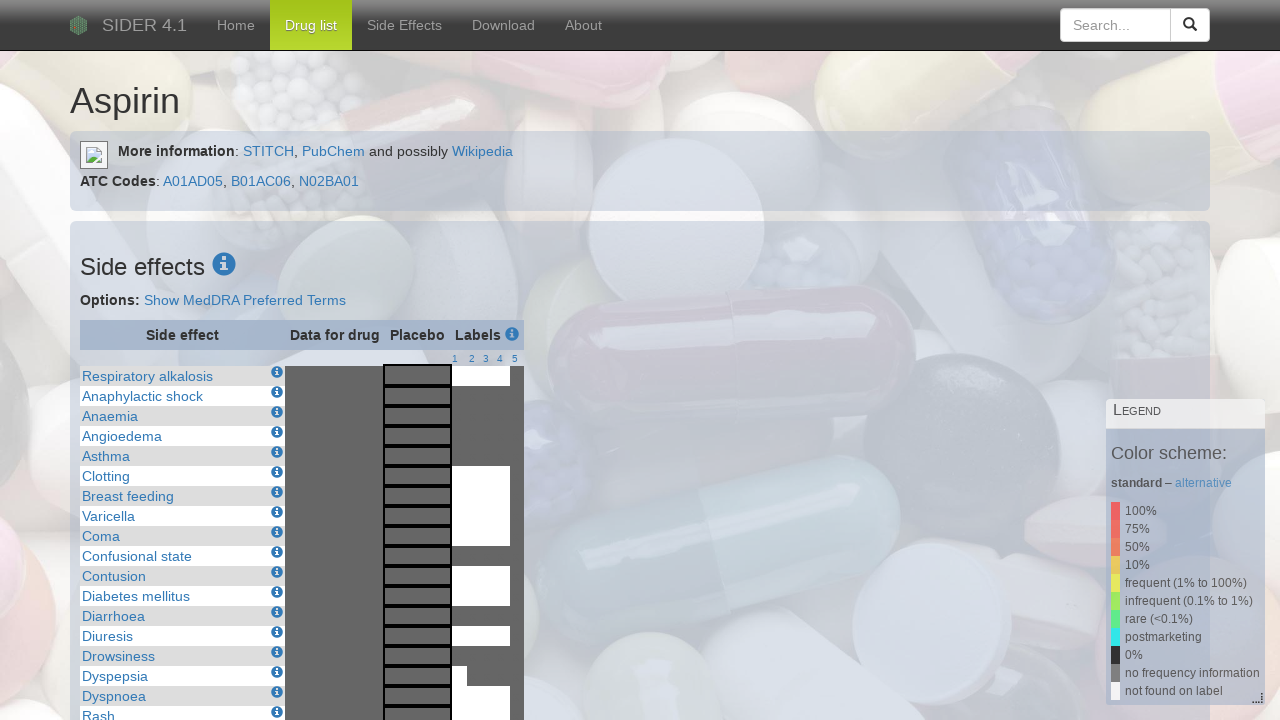

Results table with side effects and indications loaded successfully
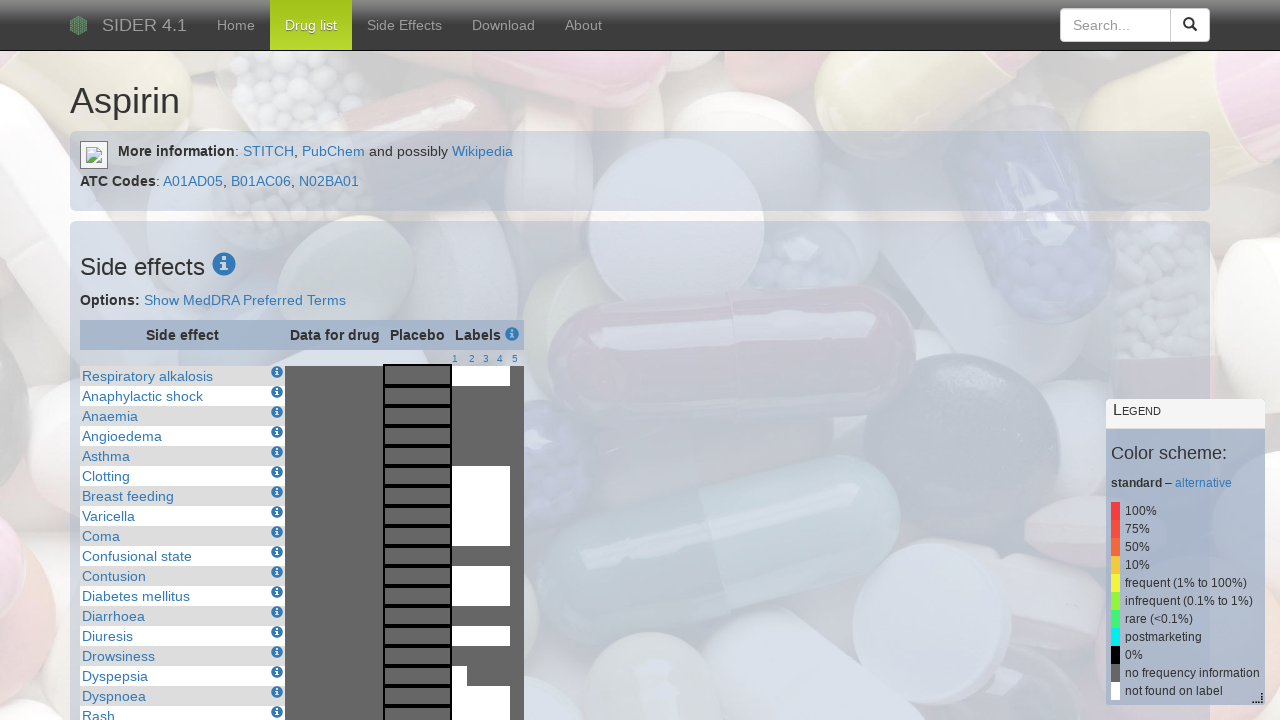

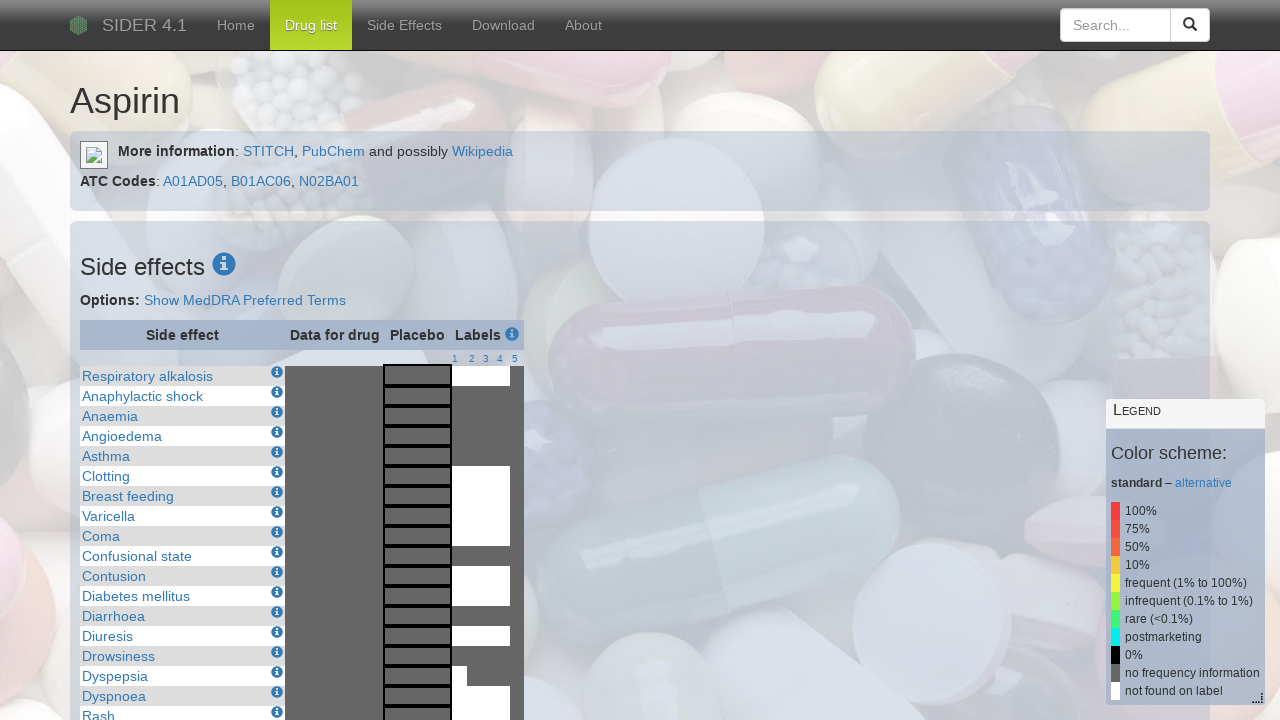